Opens a new window, navigates to a course page to get course information, then switches back to the original window

Starting URL: https://rahulshettyacademy.com/angularpractice/

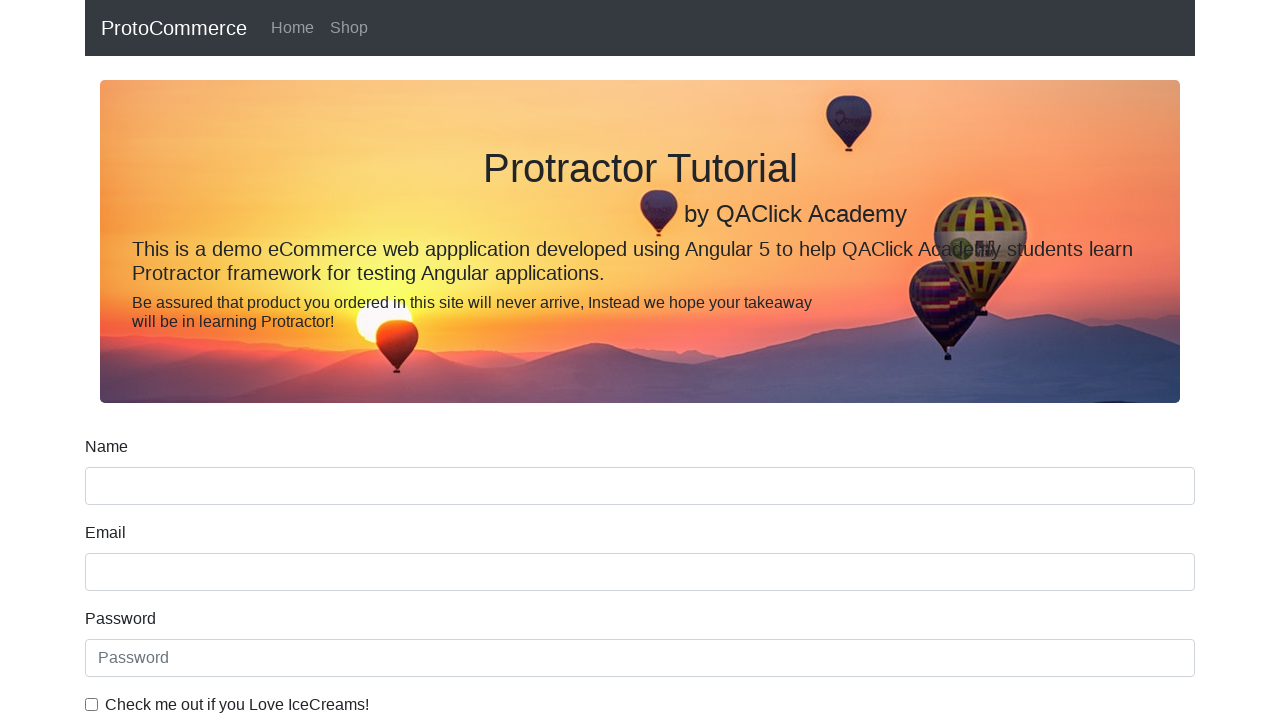

Opened a new window/tab
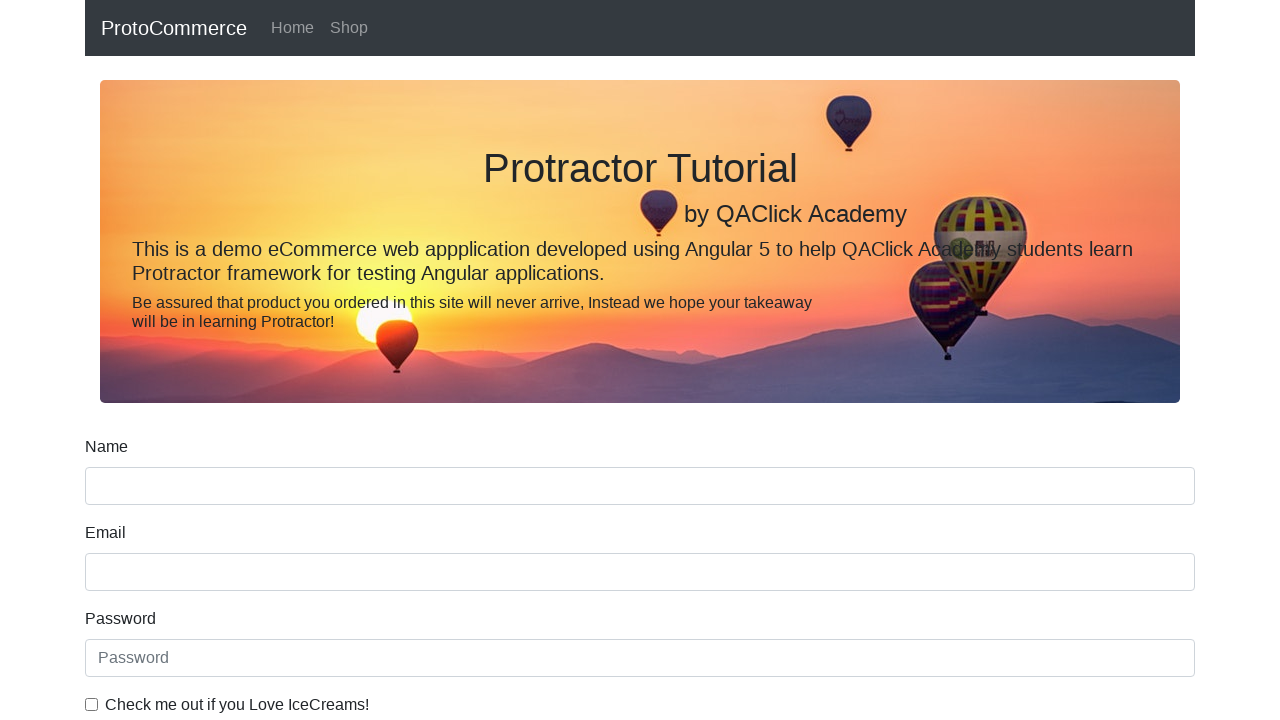

Navigated new window to https://rahulshettyacademy.com
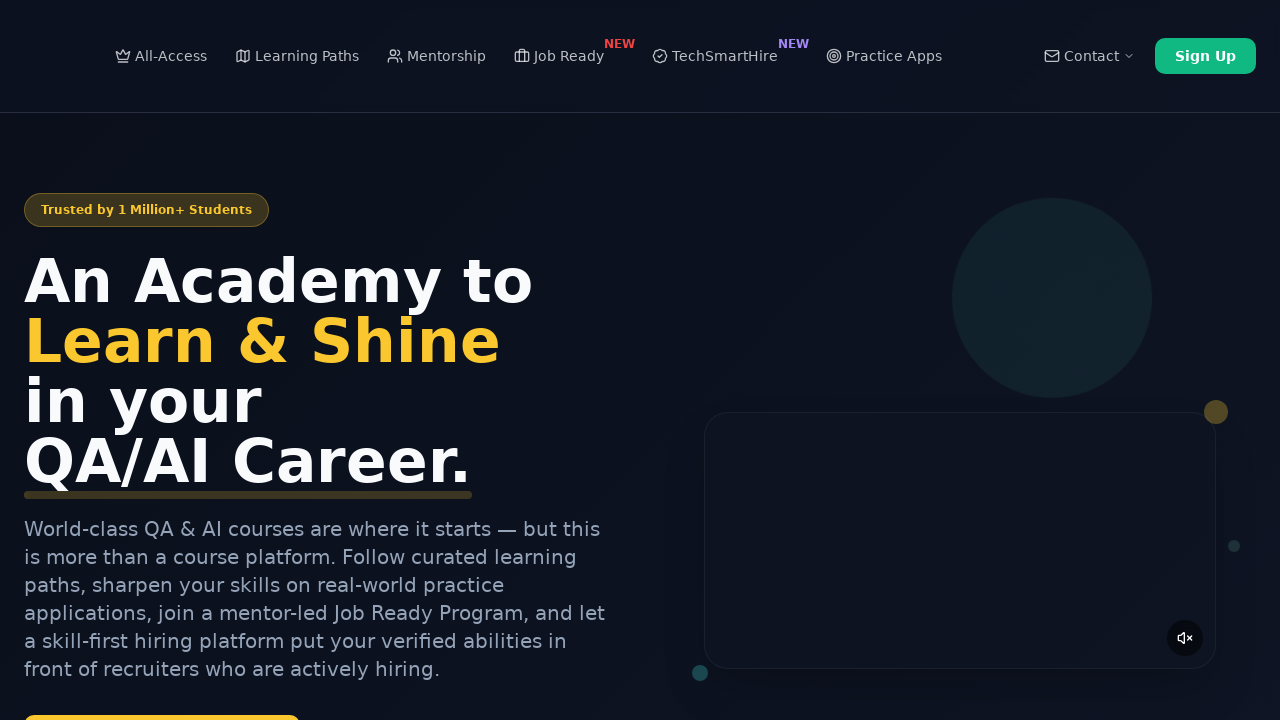

Course links loaded on page
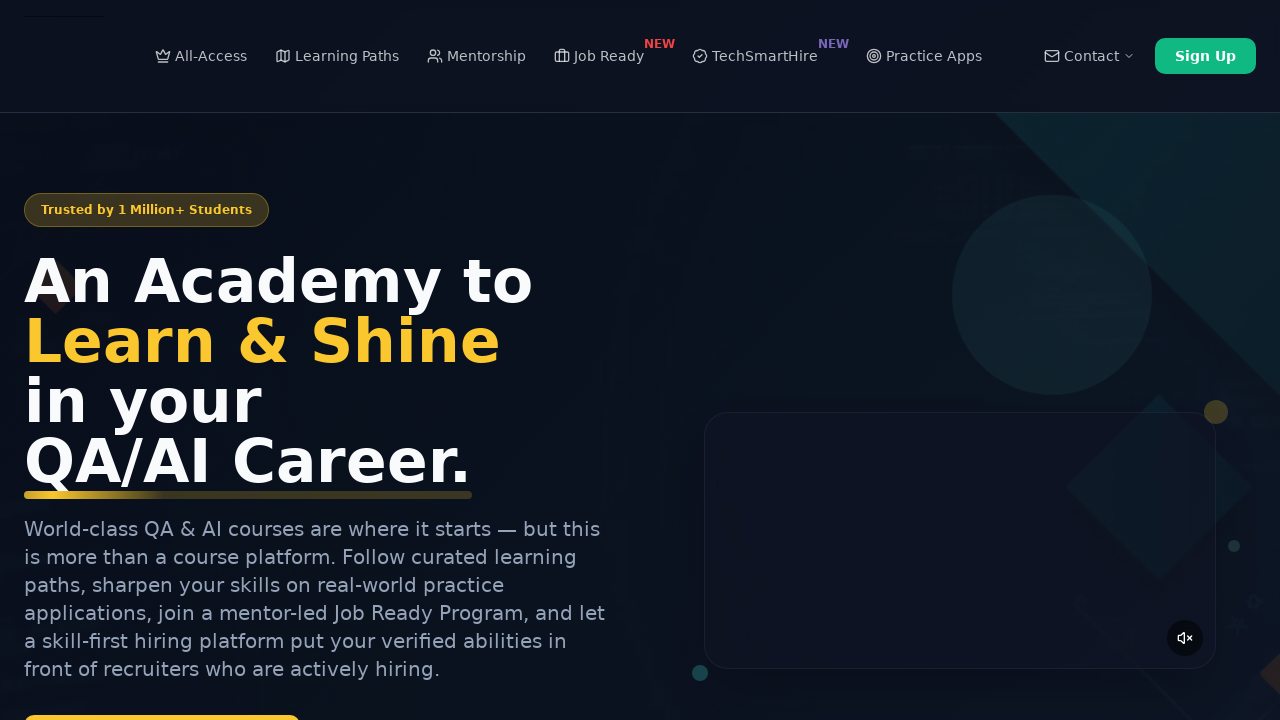

Retrieved all course links from page
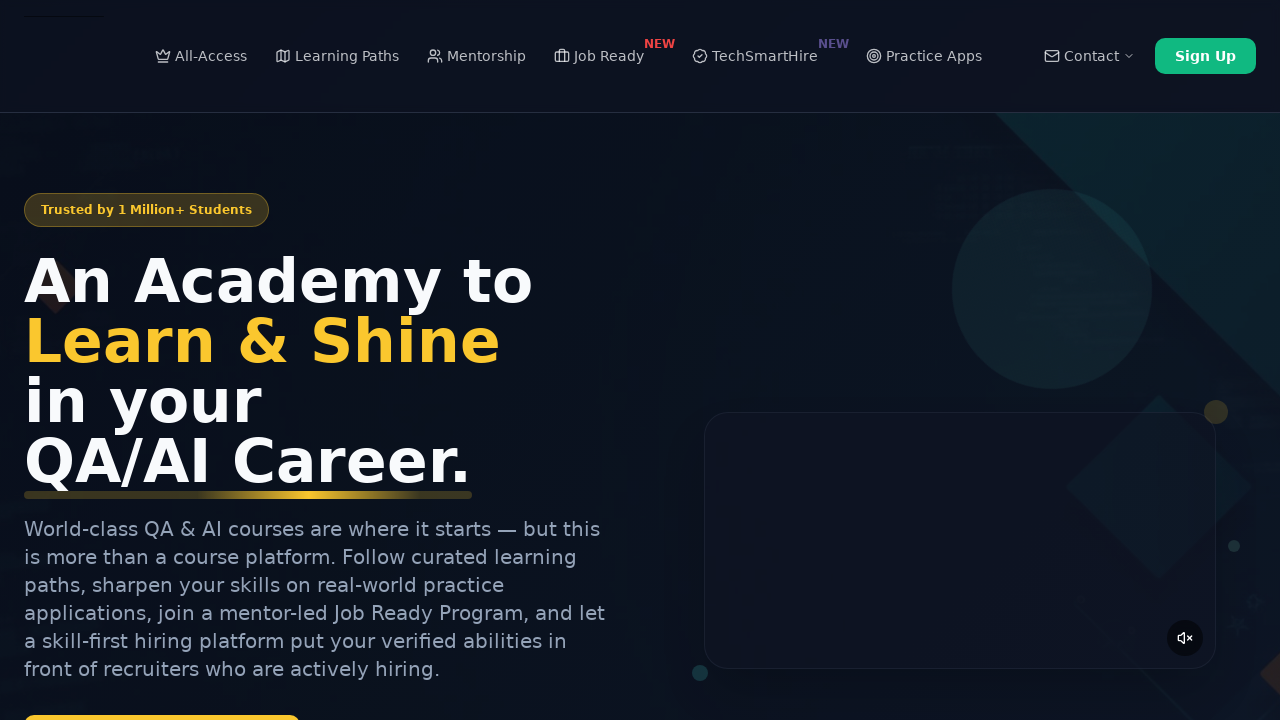

Extracted course information: Playwright Testing
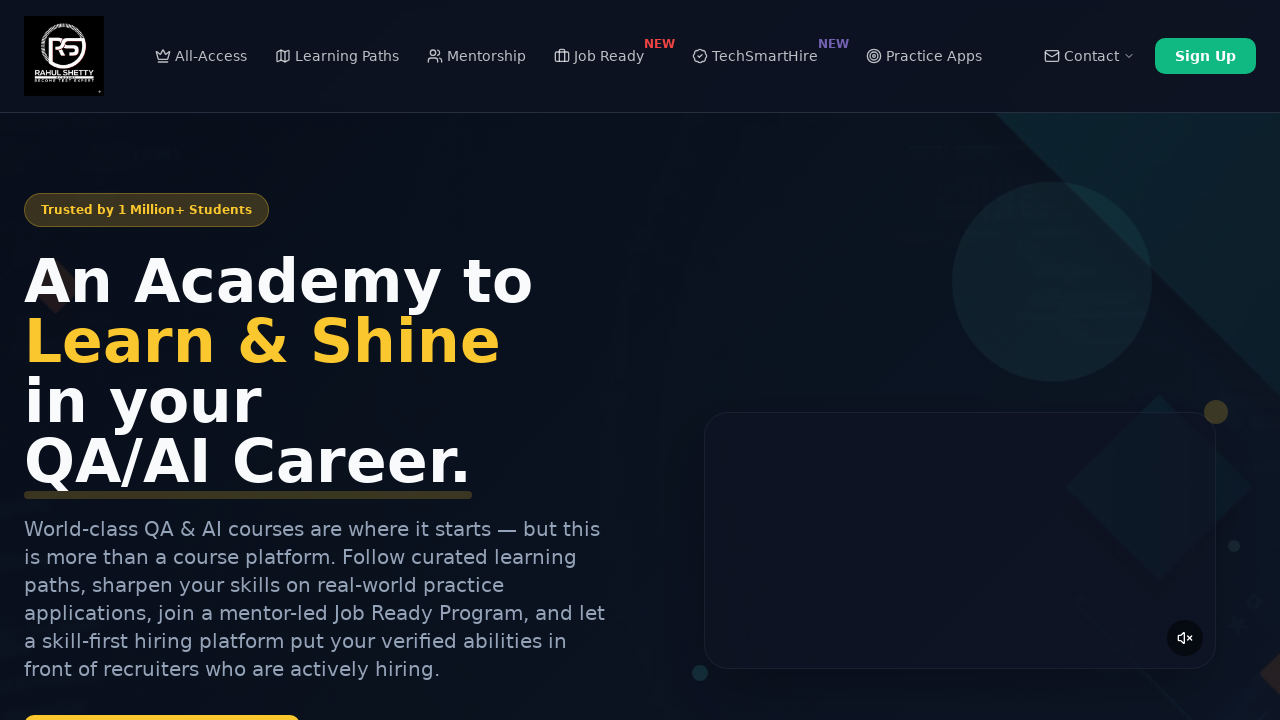

Closed new window and switched back to original window
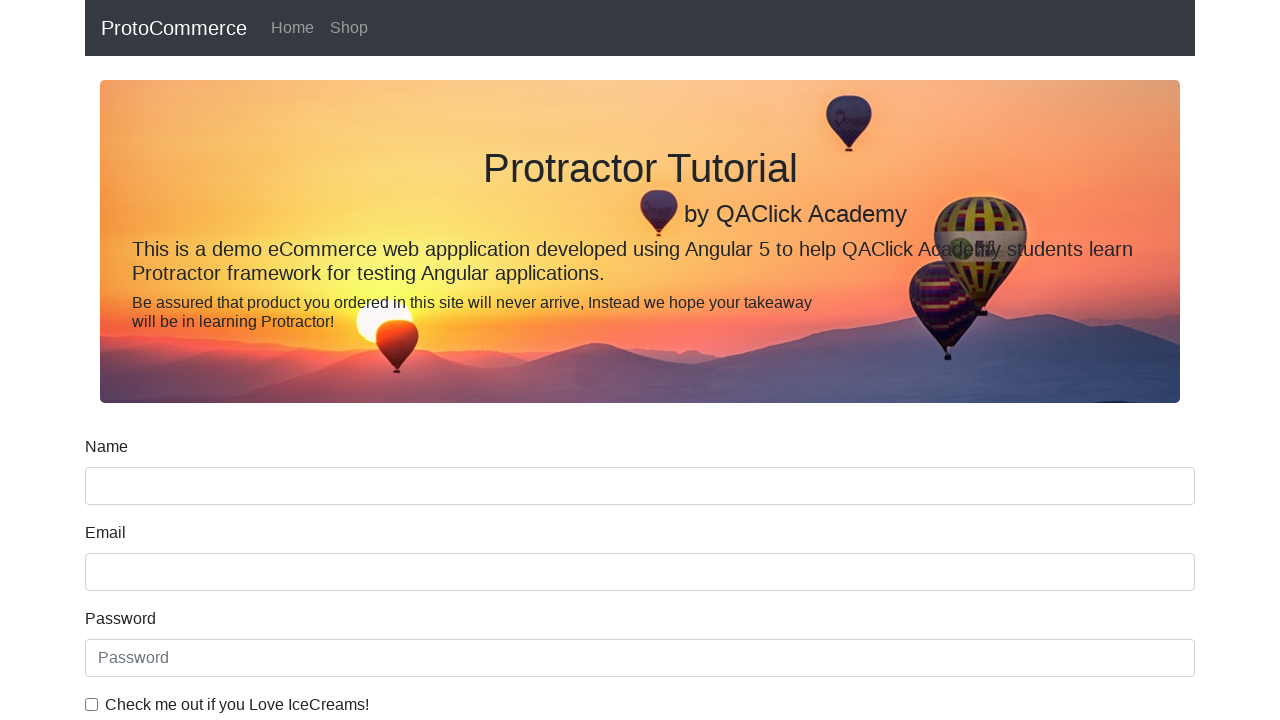

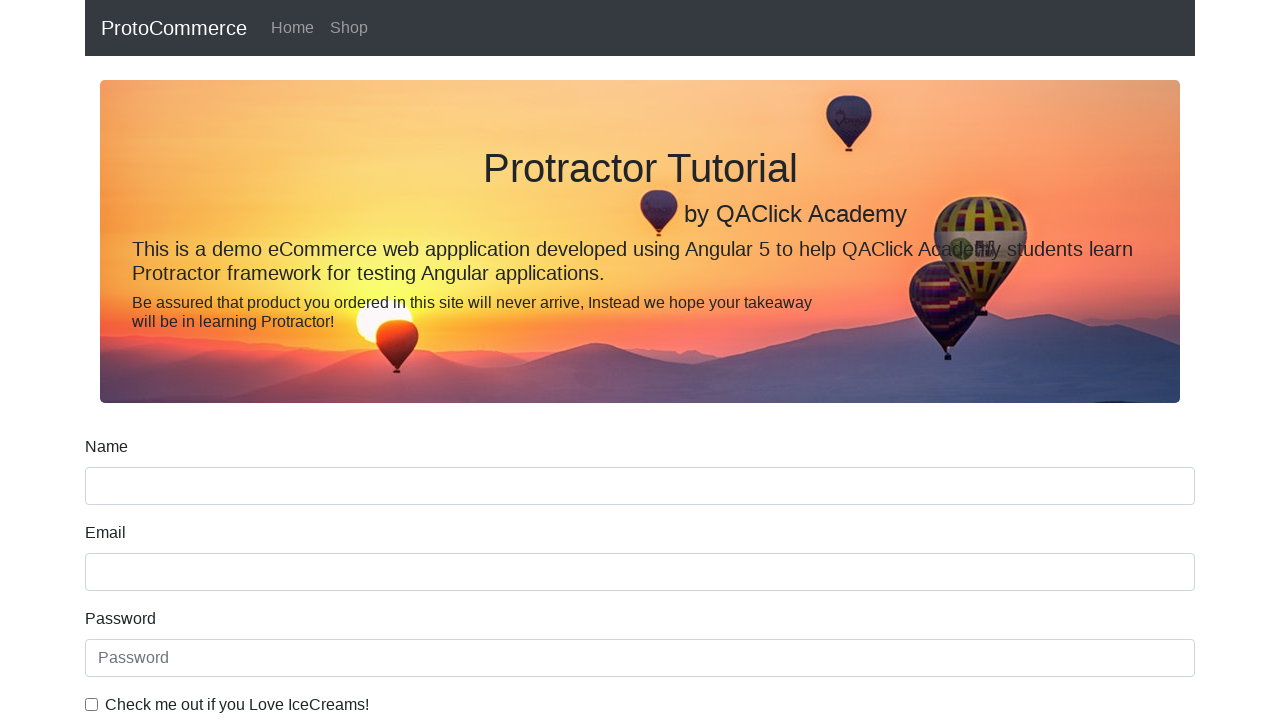